Navigates to a blog page and uses JavaScript executor to click an alert button, demonstrating alternative click methods when standard click doesn't work

Starting URL: http://omayo.blogspot.com/

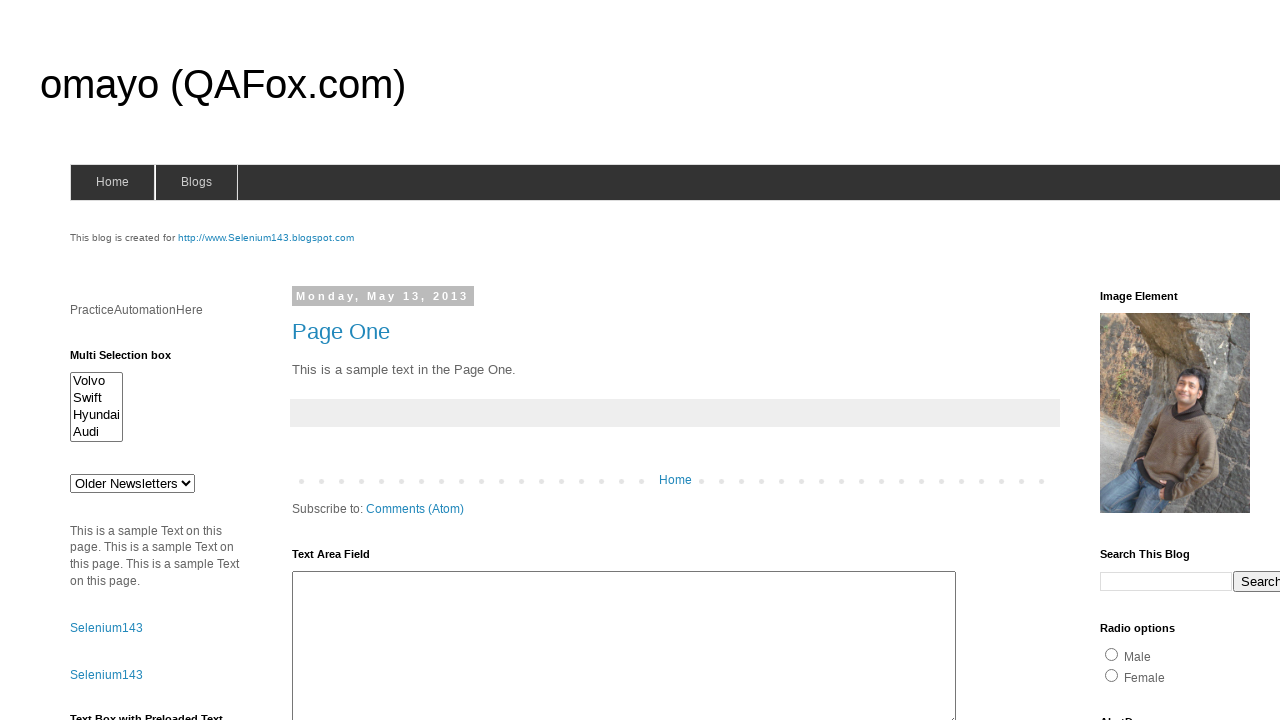

Navigated to omayo.blogspot.com blog page
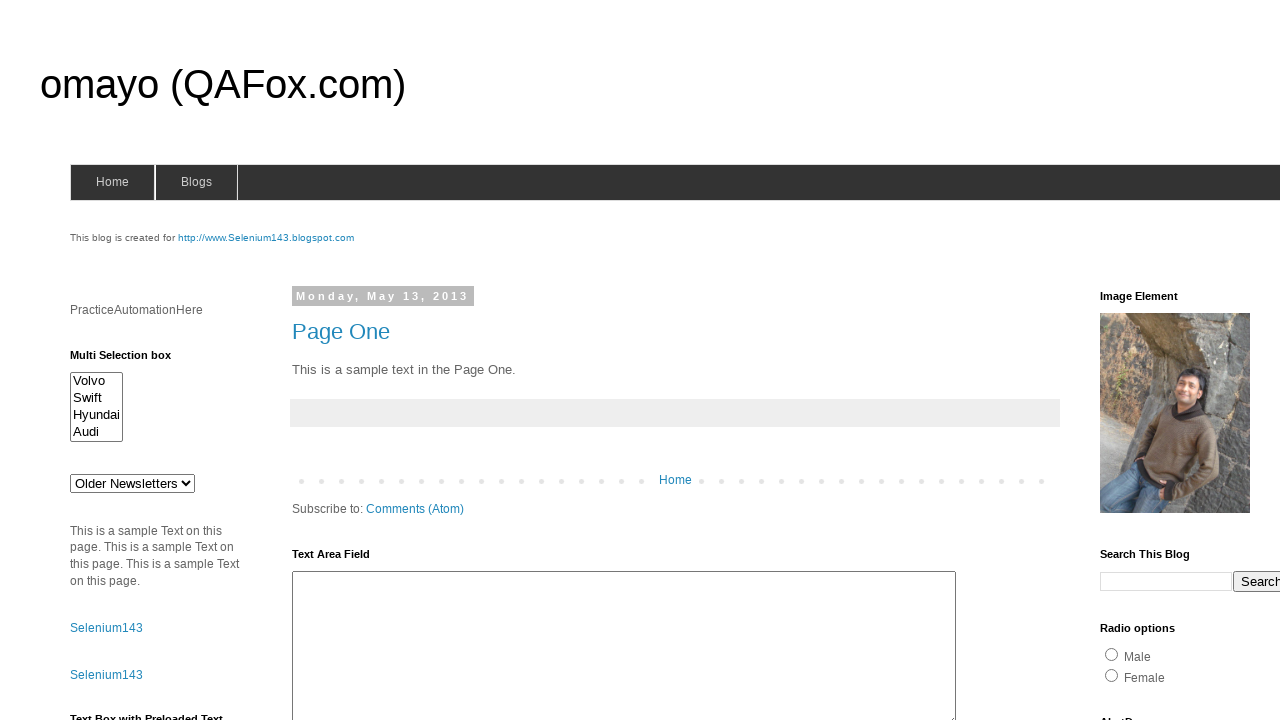

Located alert button element
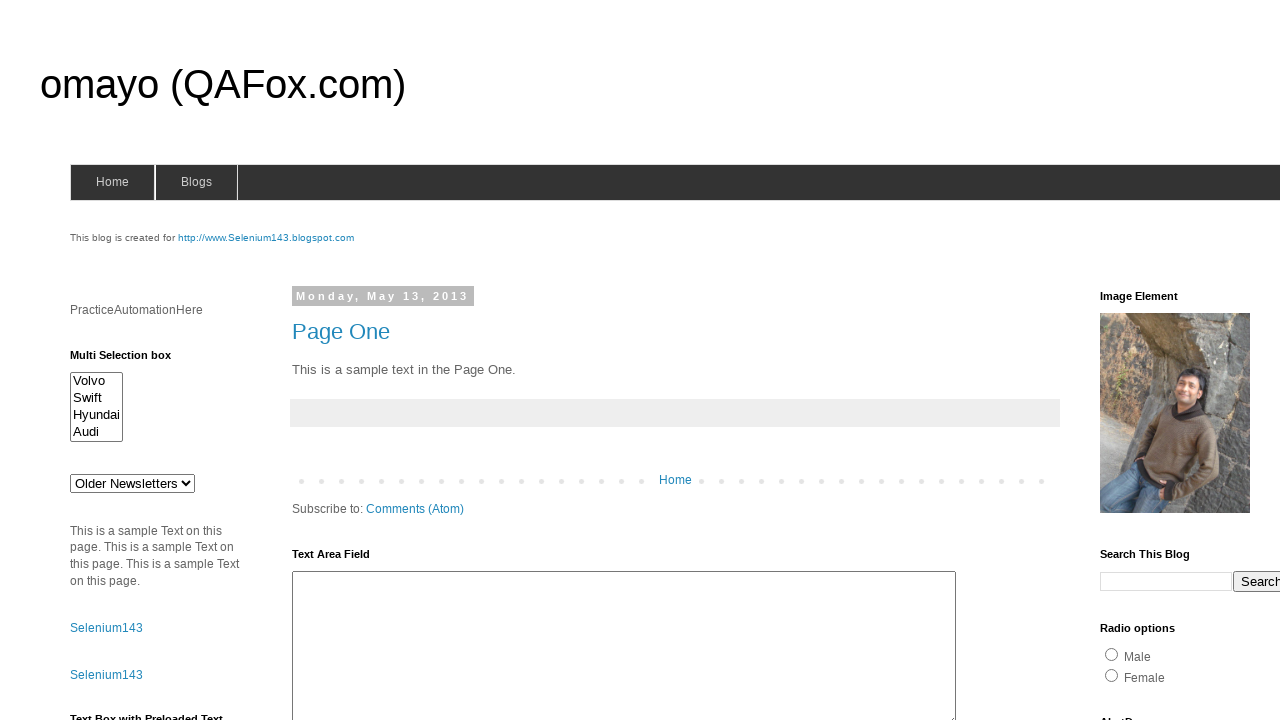

Used JavaScript executor to click alert button
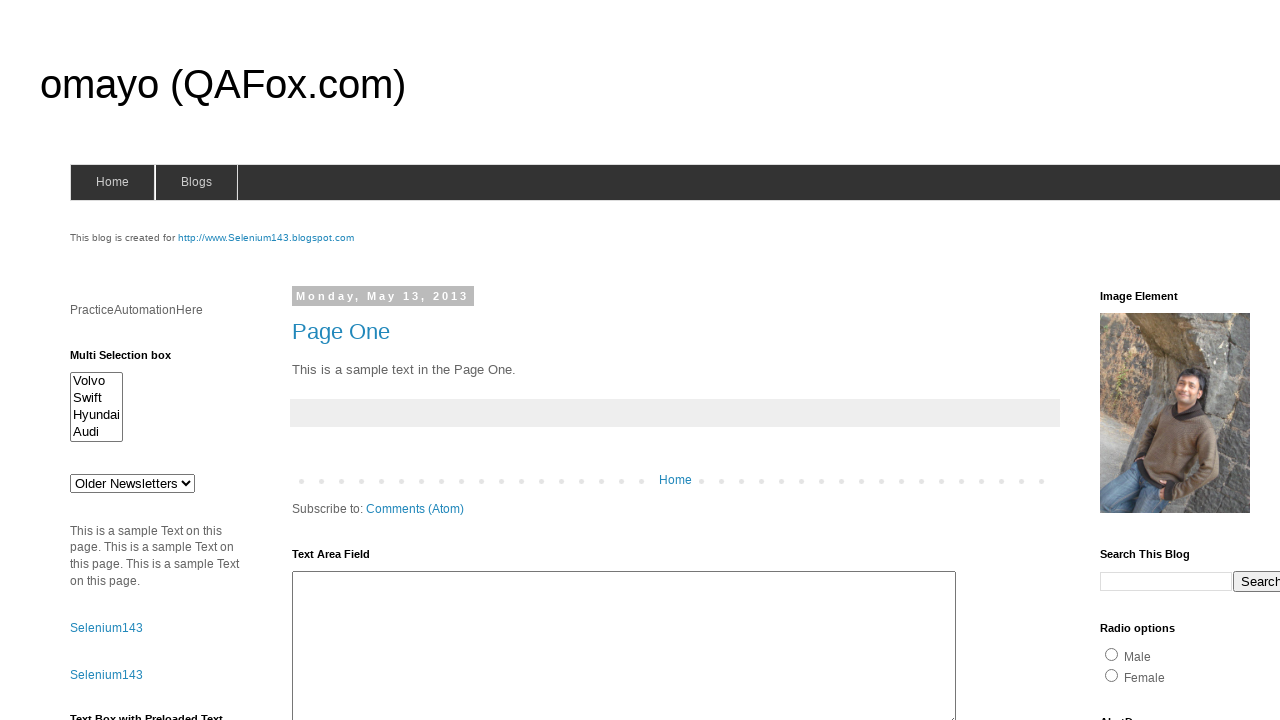

Set up dialog handler to accept alert
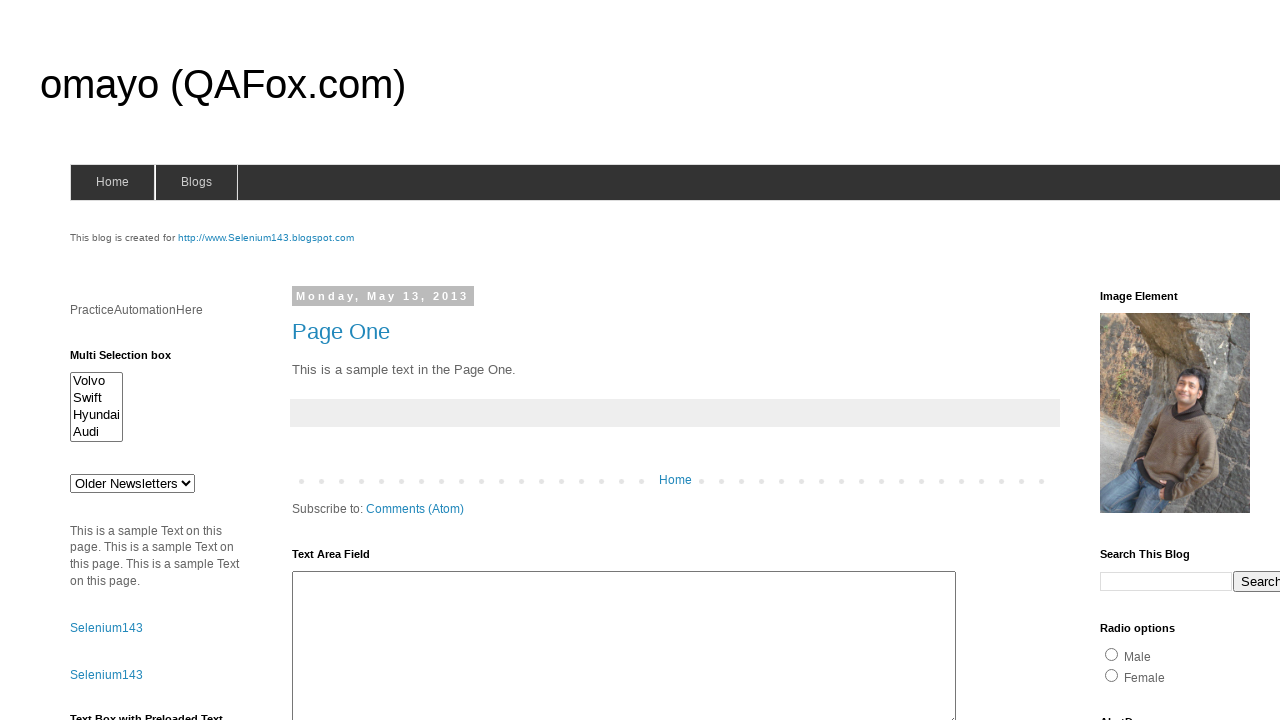

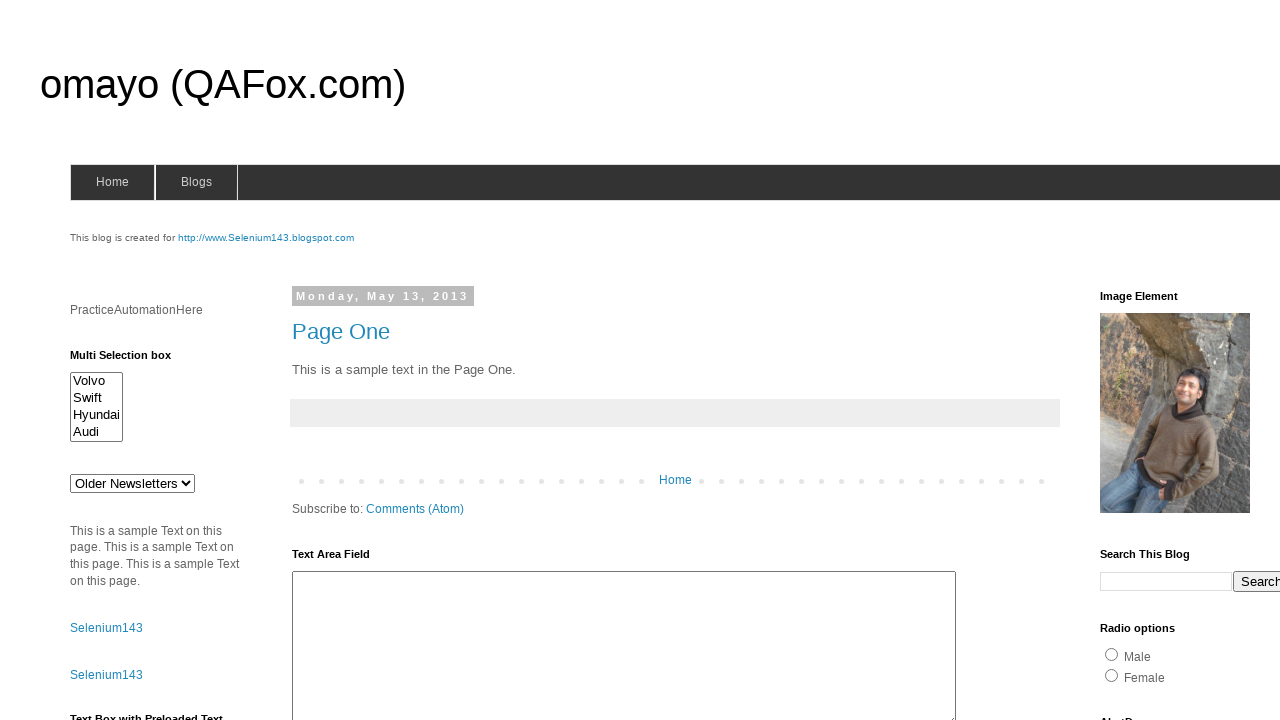